Tests the forgot password functionality by clicking the forgot password link, entering an email address, and clicking the send button to request a password reset email.

Starting URL: https://beta.docuport.app

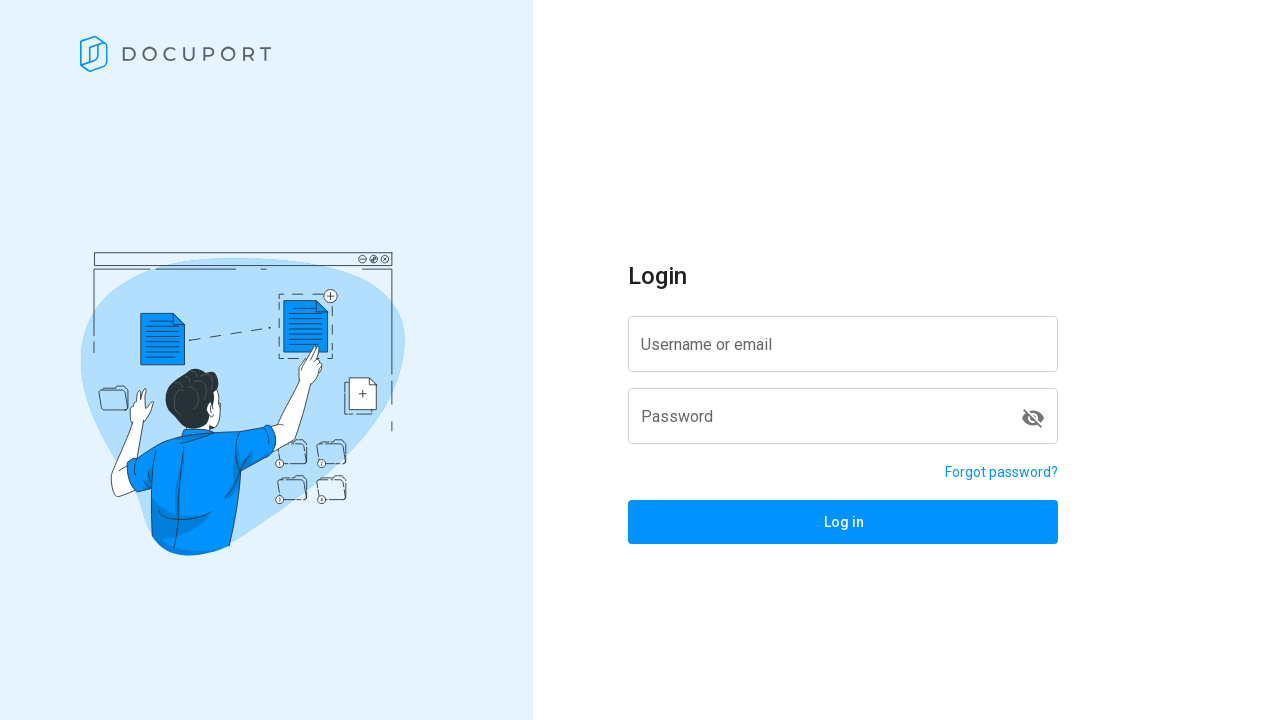

Clicked forgot password link at (1002, 472) on a[href='/reset-password']
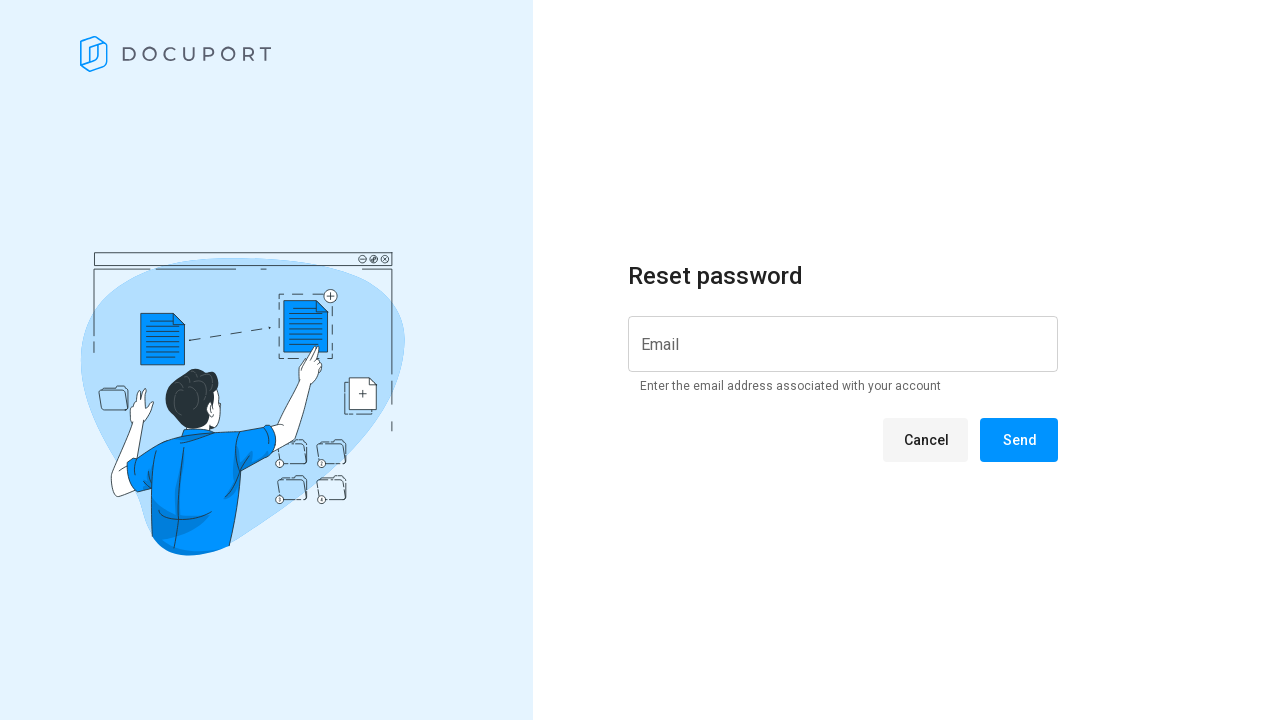

Reset password page loaded
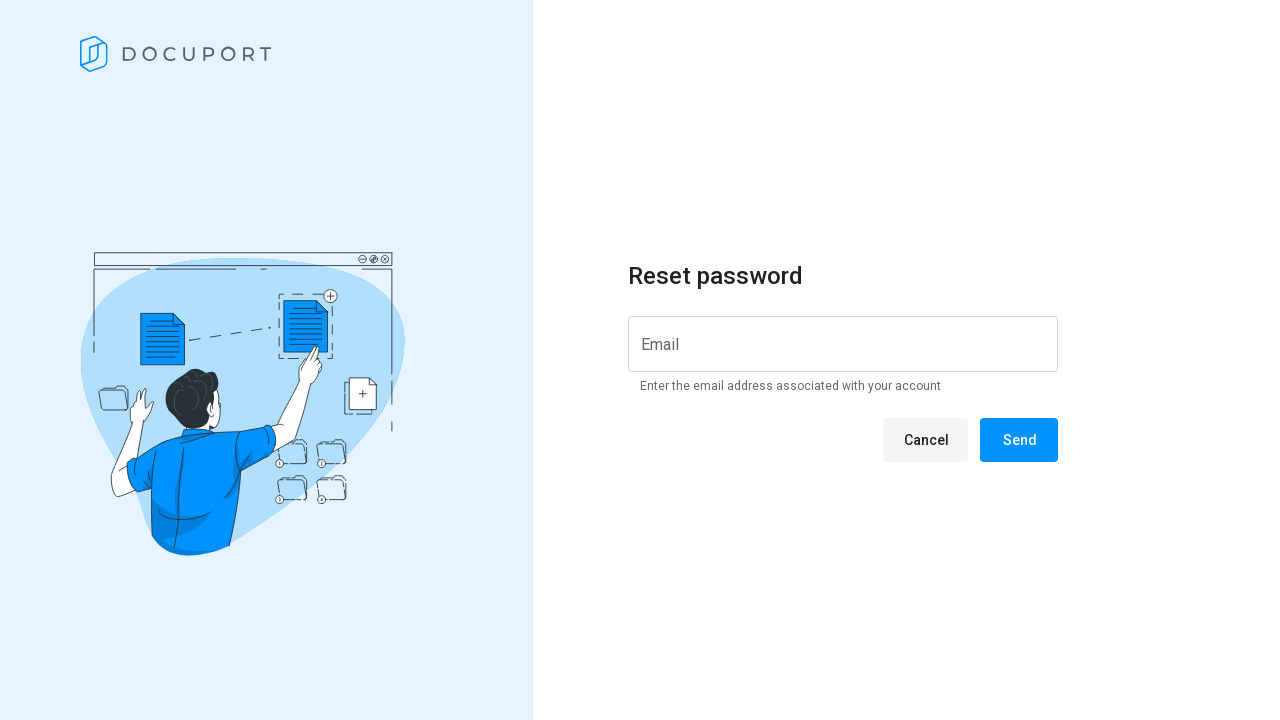

Instruction message displayed on reset password page
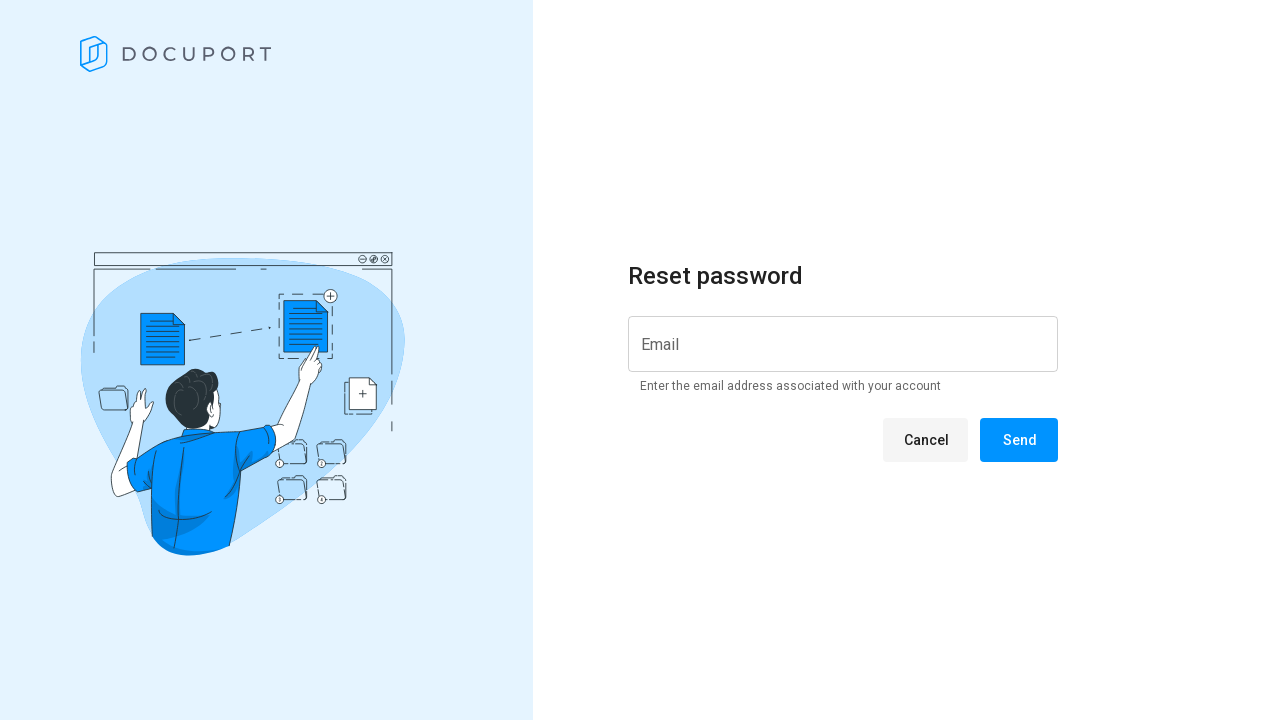

Entered email address 'forgotpasswordtest@gmail.com' in email input field on input[type='email']
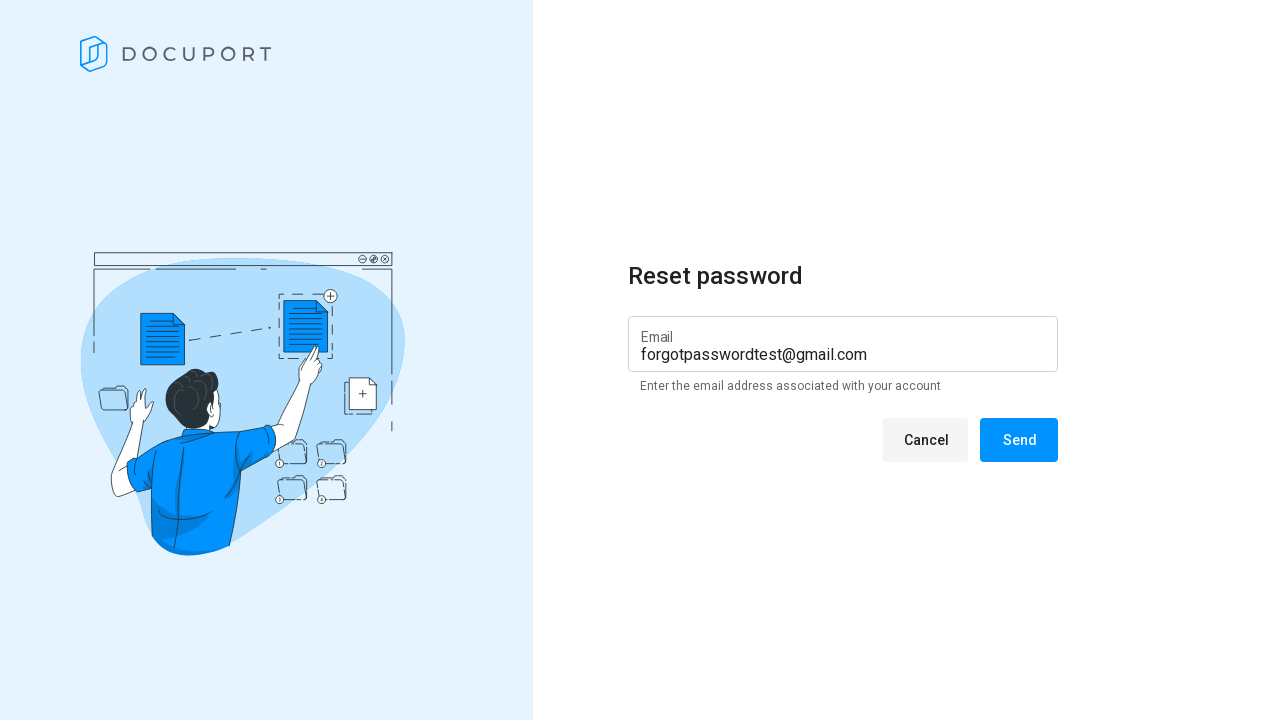

Cancel button is visible on reset password form
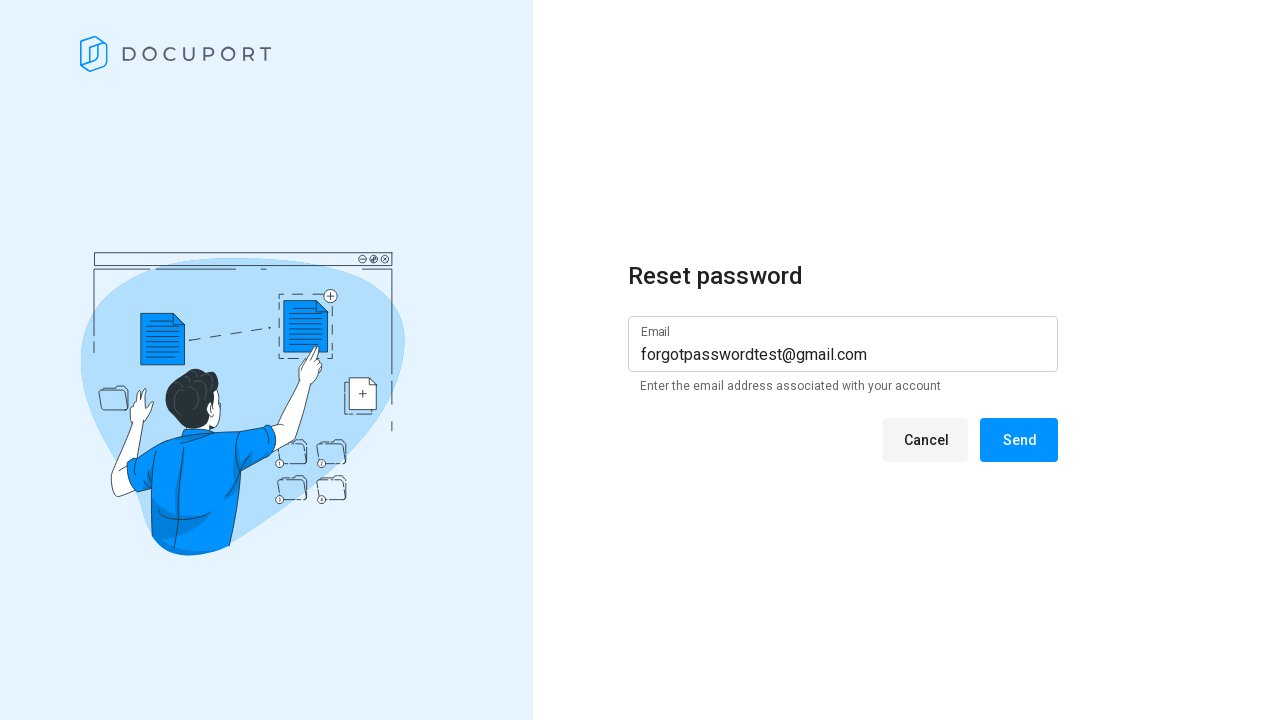

Send button is visible on reset password form
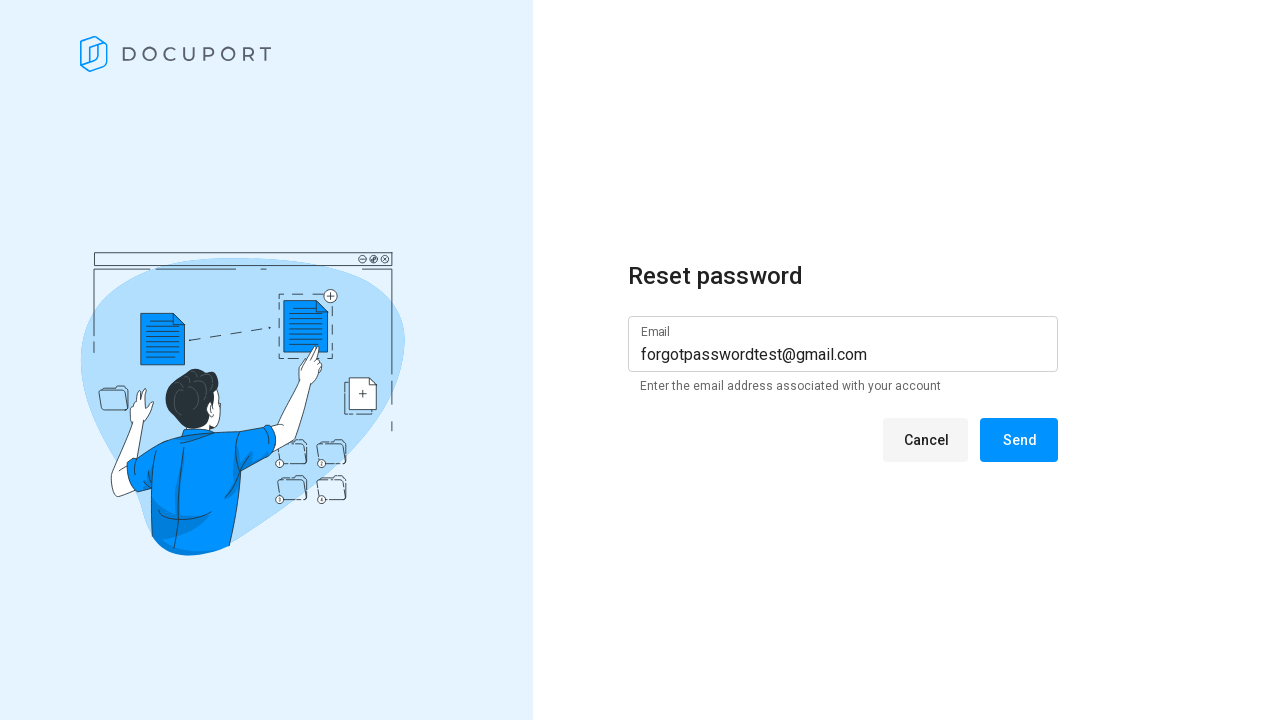

Clicked Send button to request password reset email at (1019, 440) on span:text('Send')
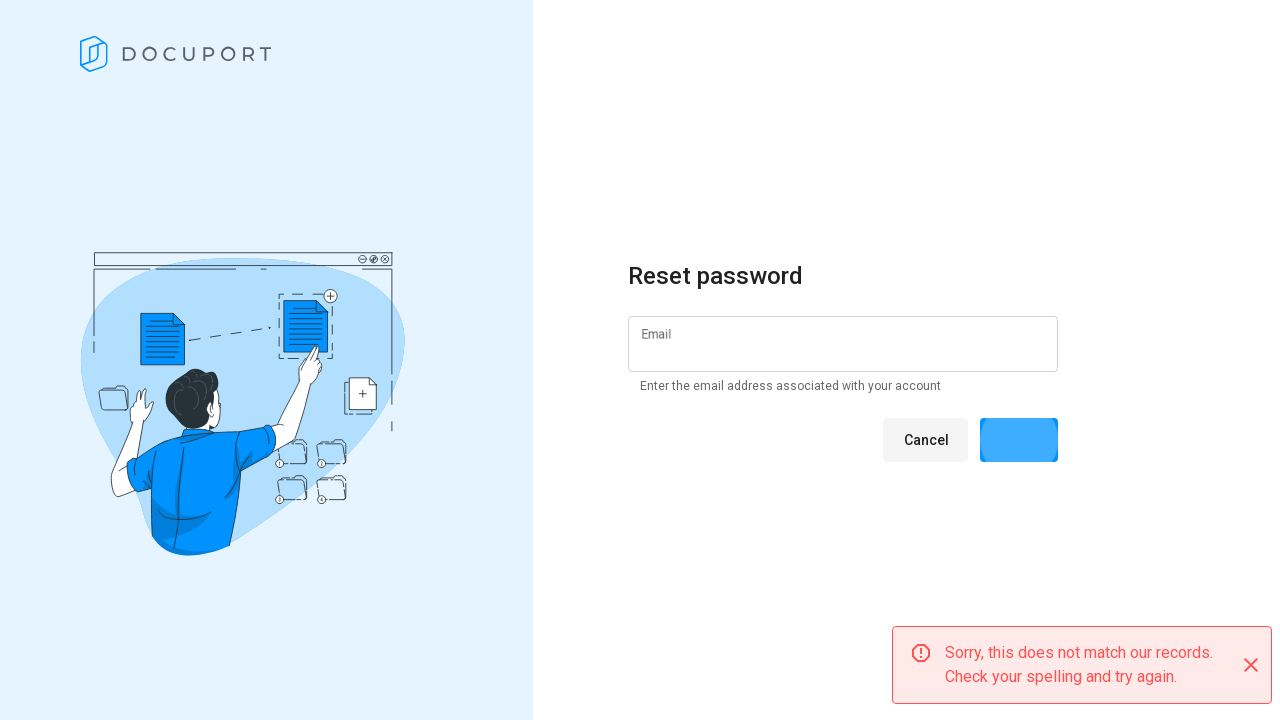

Success message appeared after sending password reset request
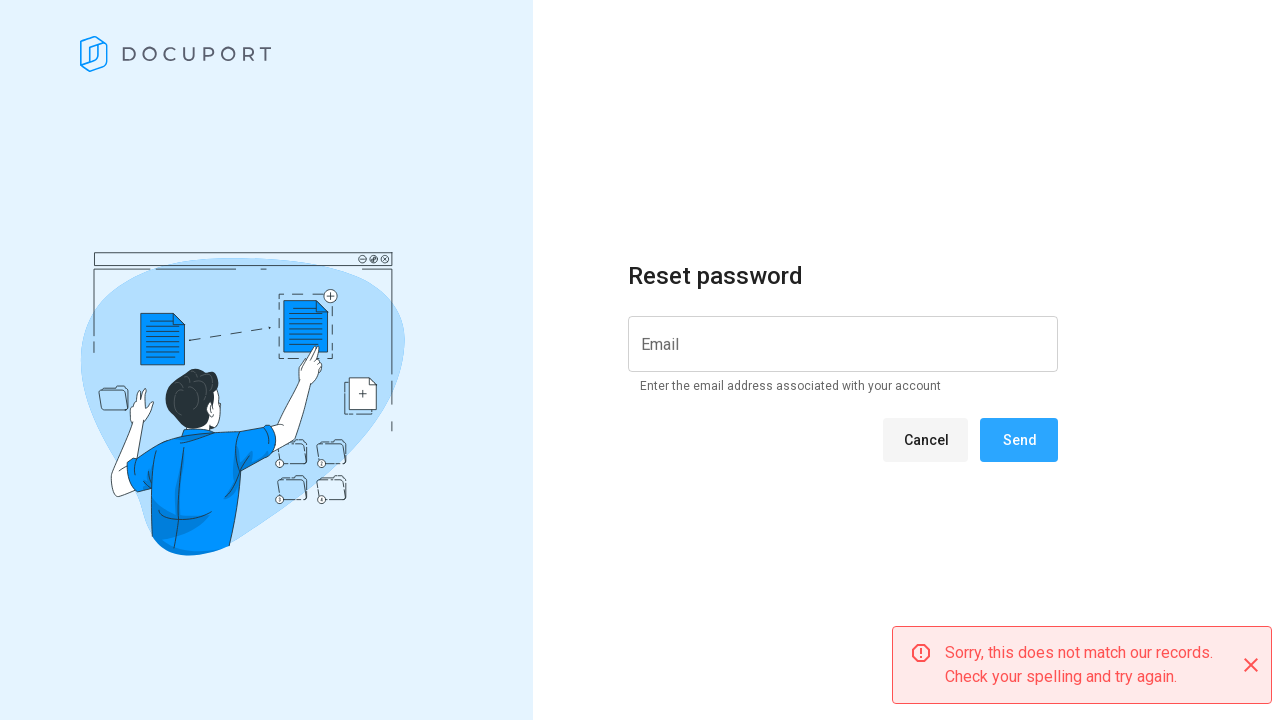

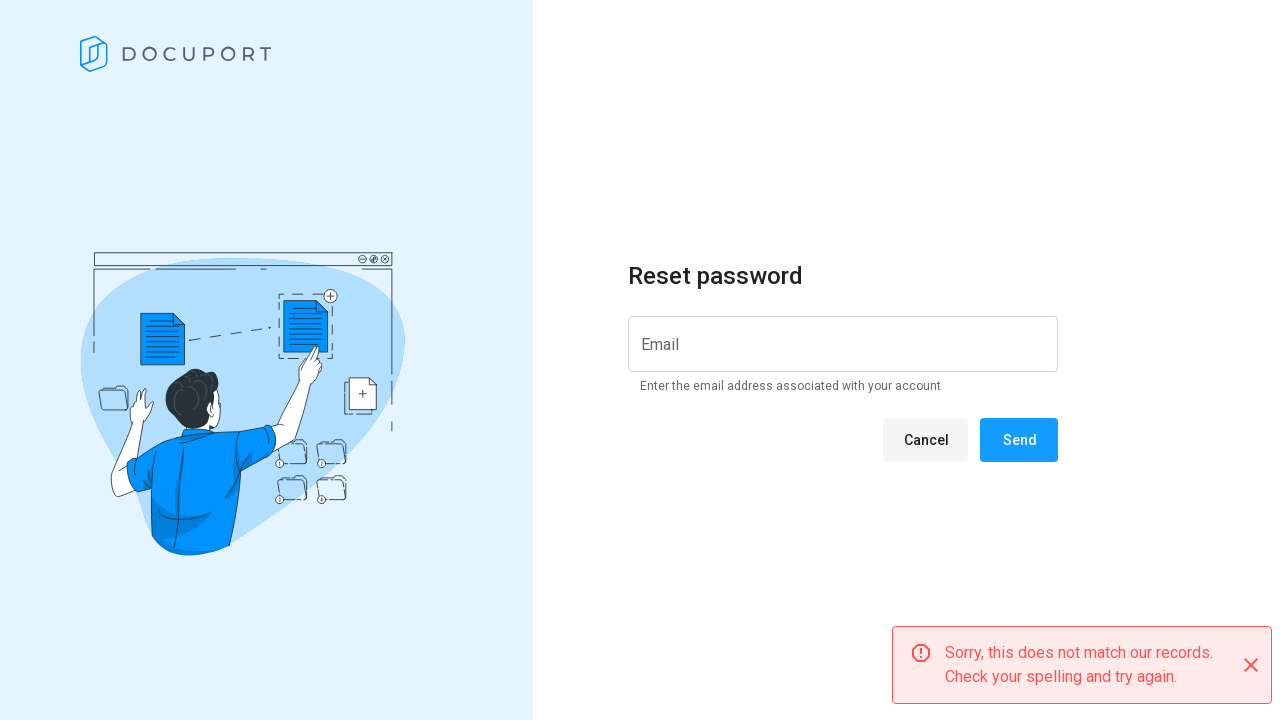